Tests checkbox selection, radio button selection, and visibility toggle functionality on an automation practice page by selecting specific options and verifying a textbox can be hidden.

Starting URL: https://rahulshettyacademy.com/AutomationPractice/

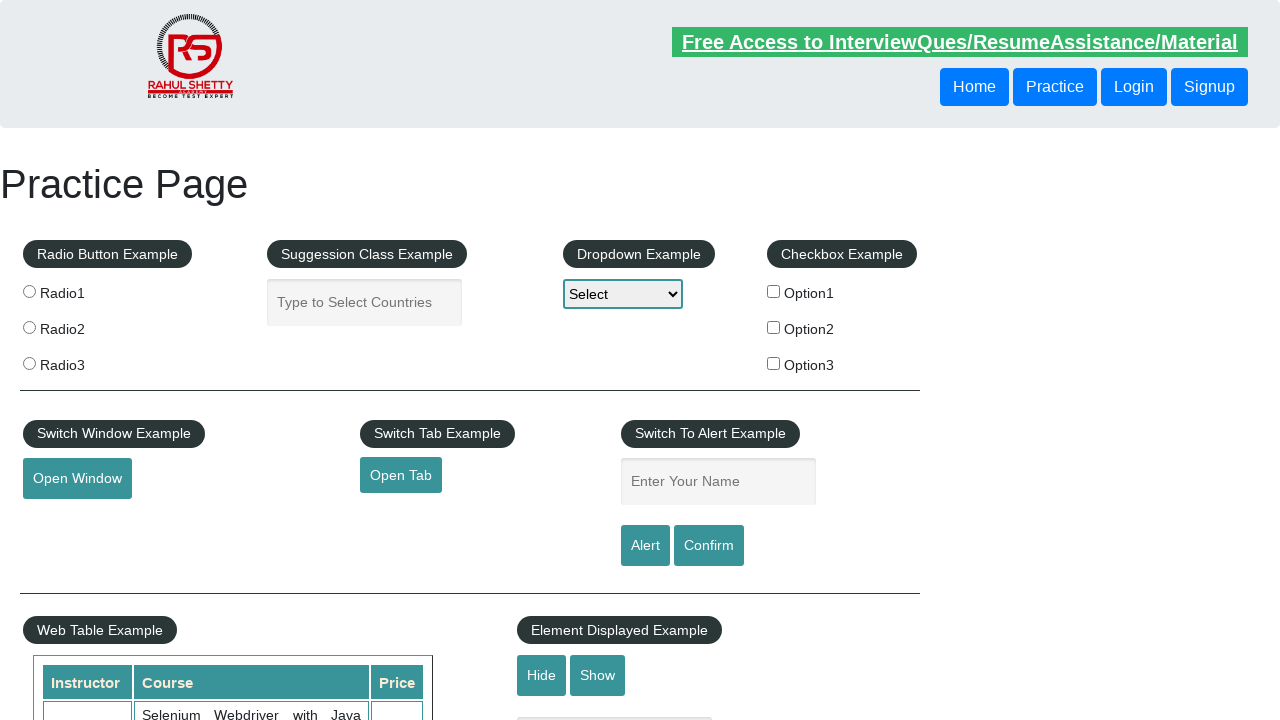

Selected checkbox with value 'option2' at (774, 327) on input[type='checkbox'][value='option2']
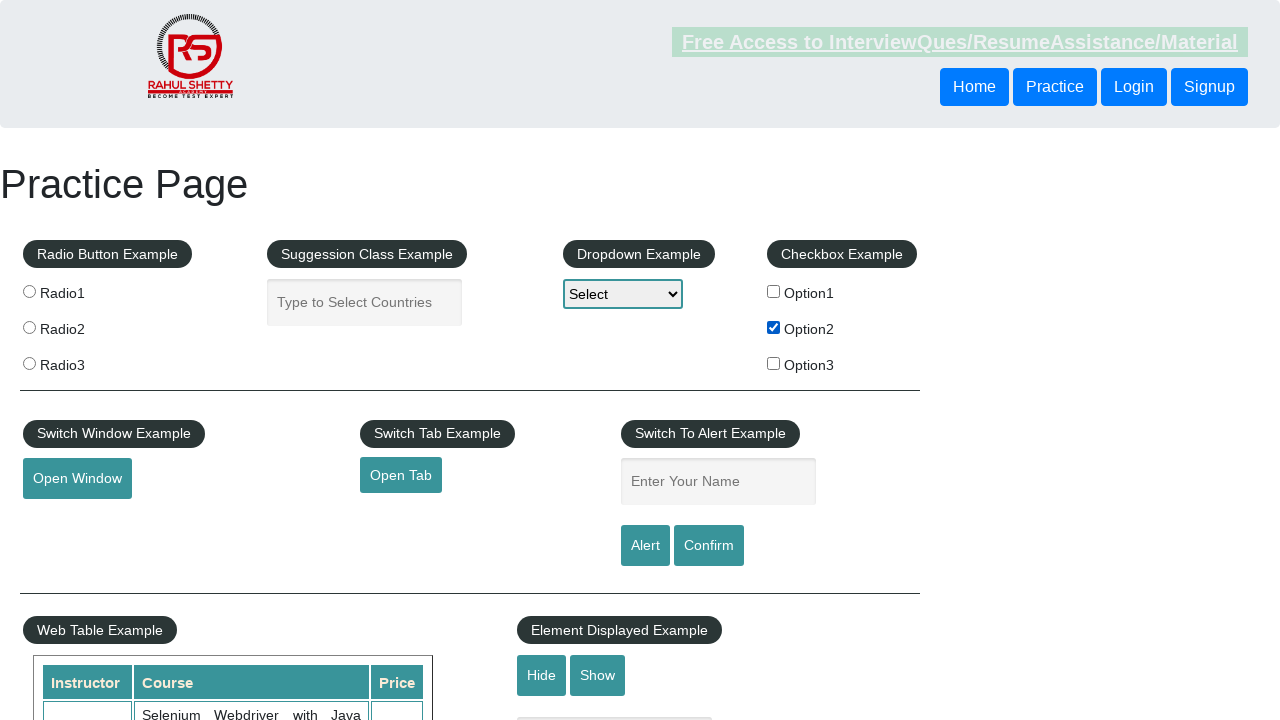

Verified checkbox 'option2' is selected
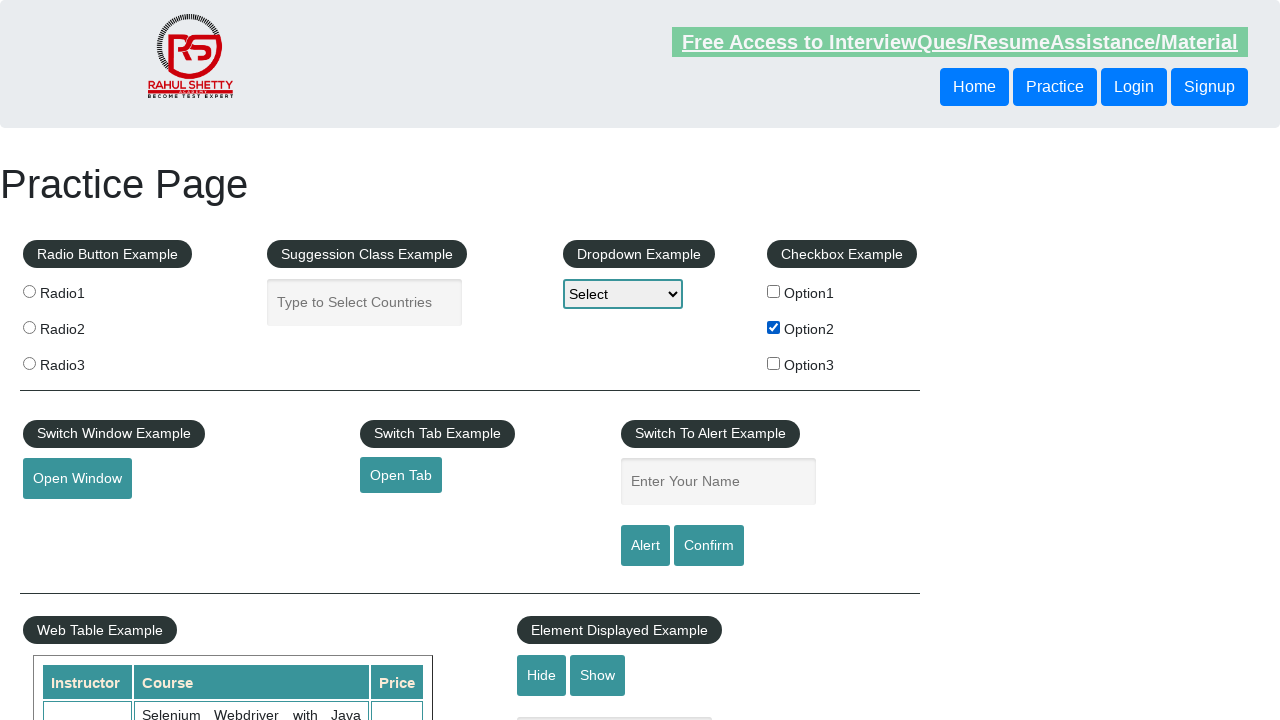

Selected radio button with value 'radio2' at (29, 327) on input[type='radio'][value='radio2']
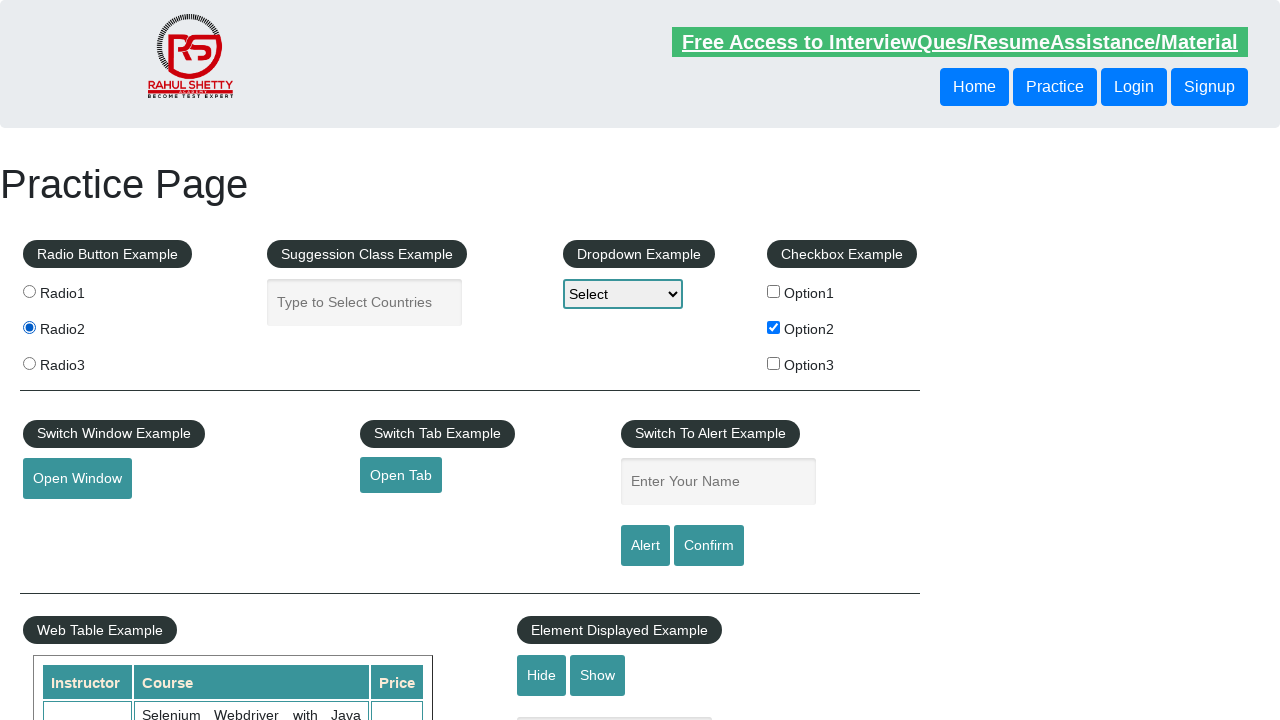

Verified radio button 'radio2' is selected
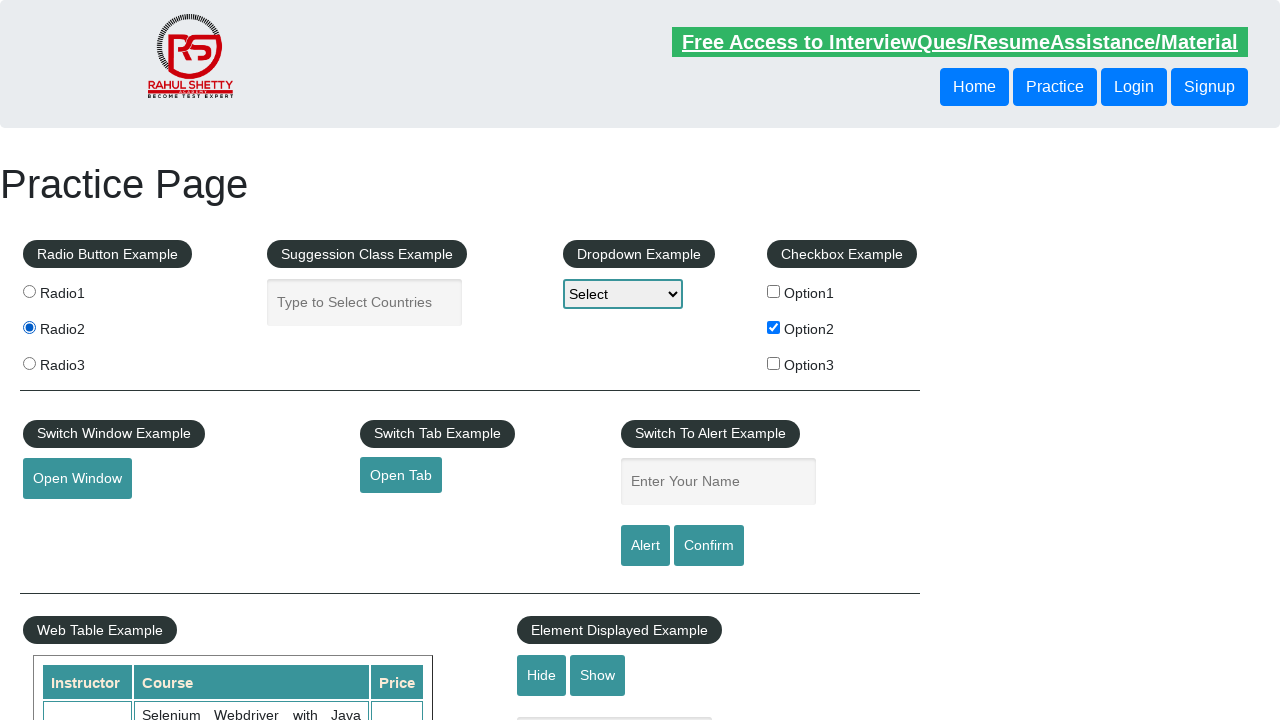

Verified displayed-text element is visible
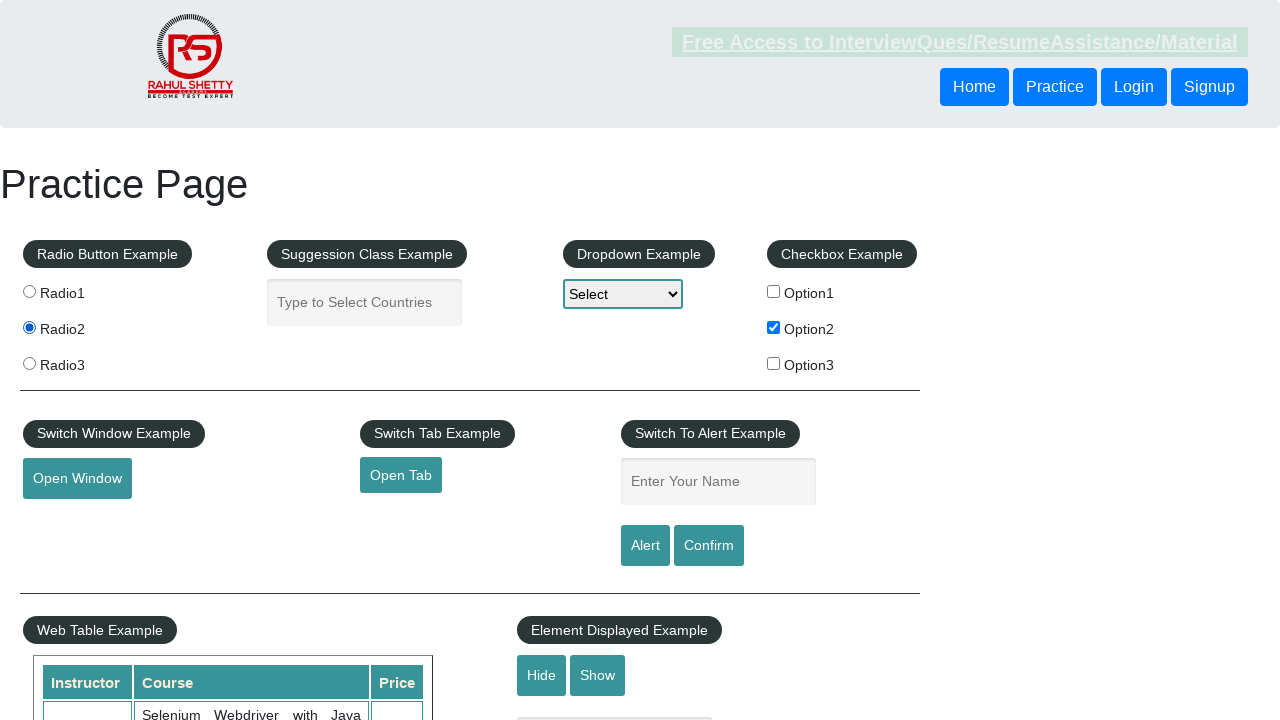

Clicked hide button to hide the textbox at (542, 675) on #hide-textbox
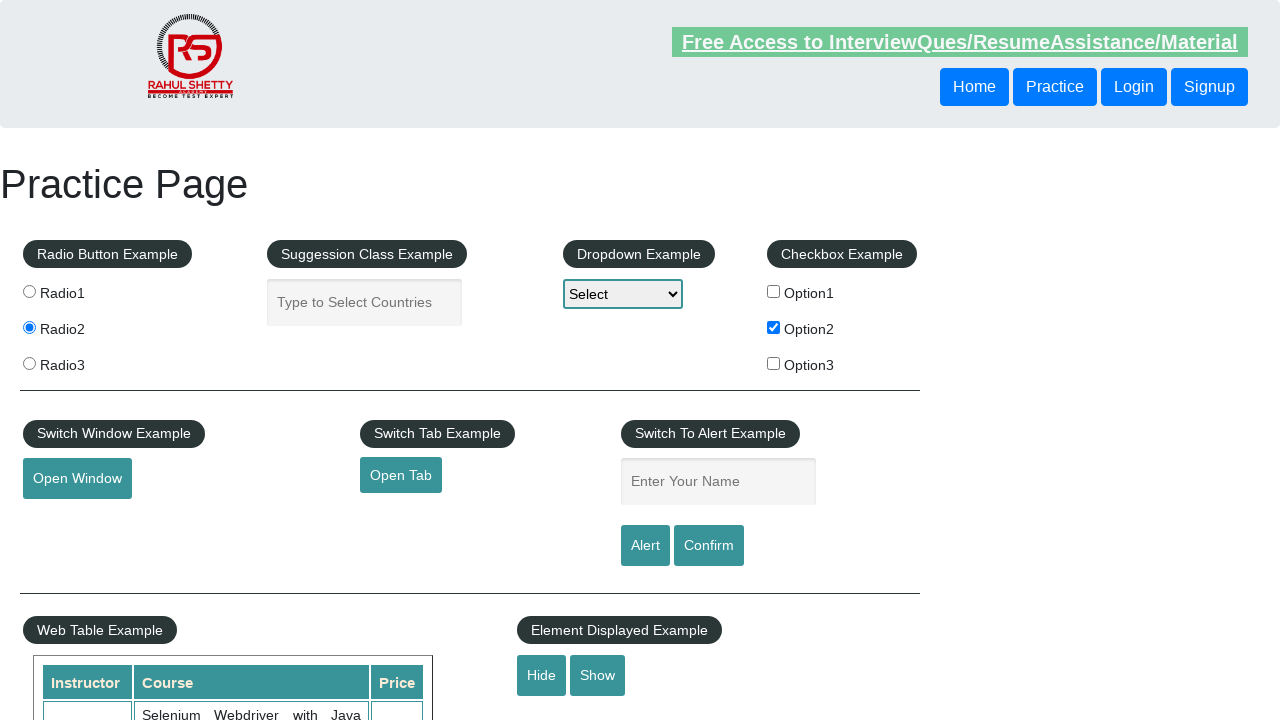

Waited for displayed-text element to become hidden
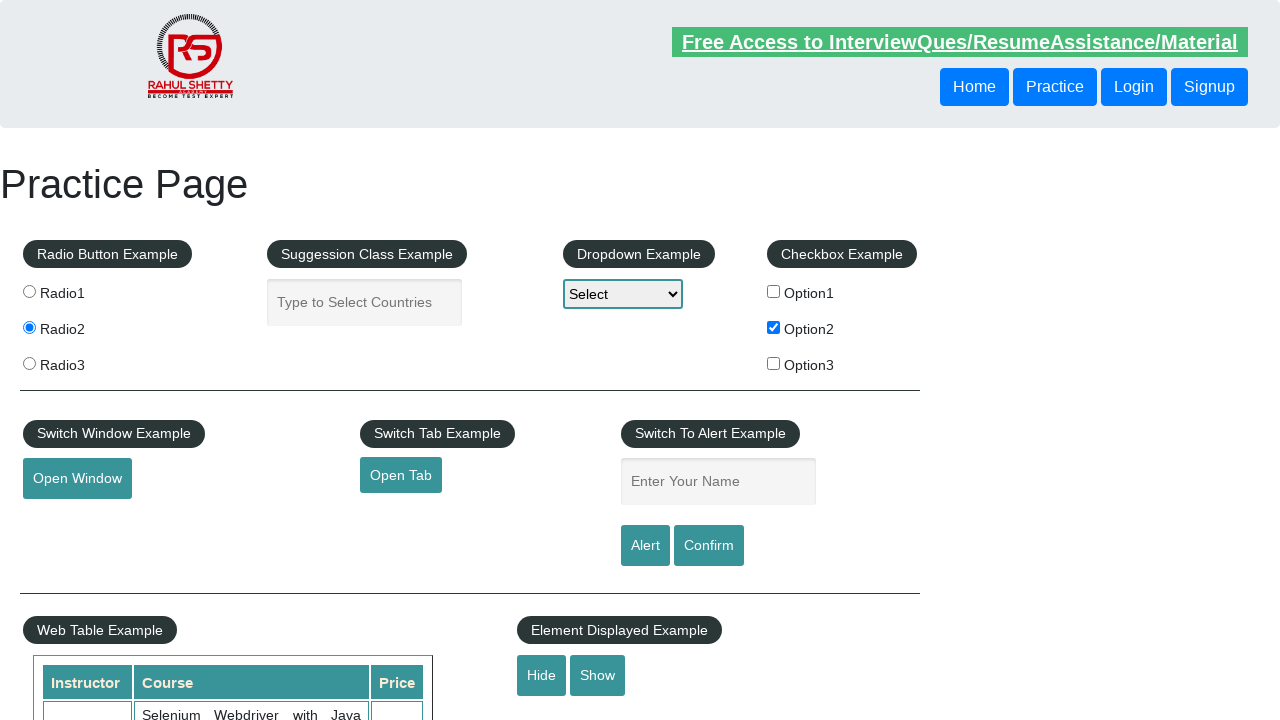

Verified displayed-text element is now hidden
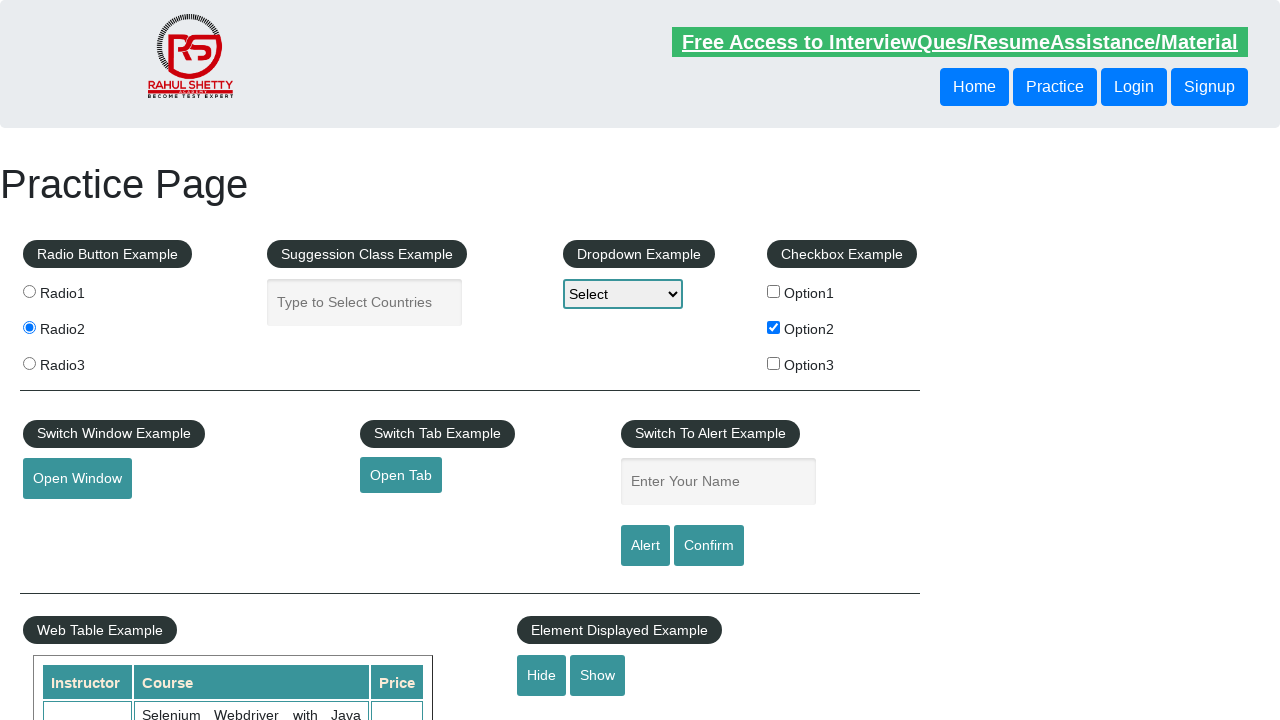

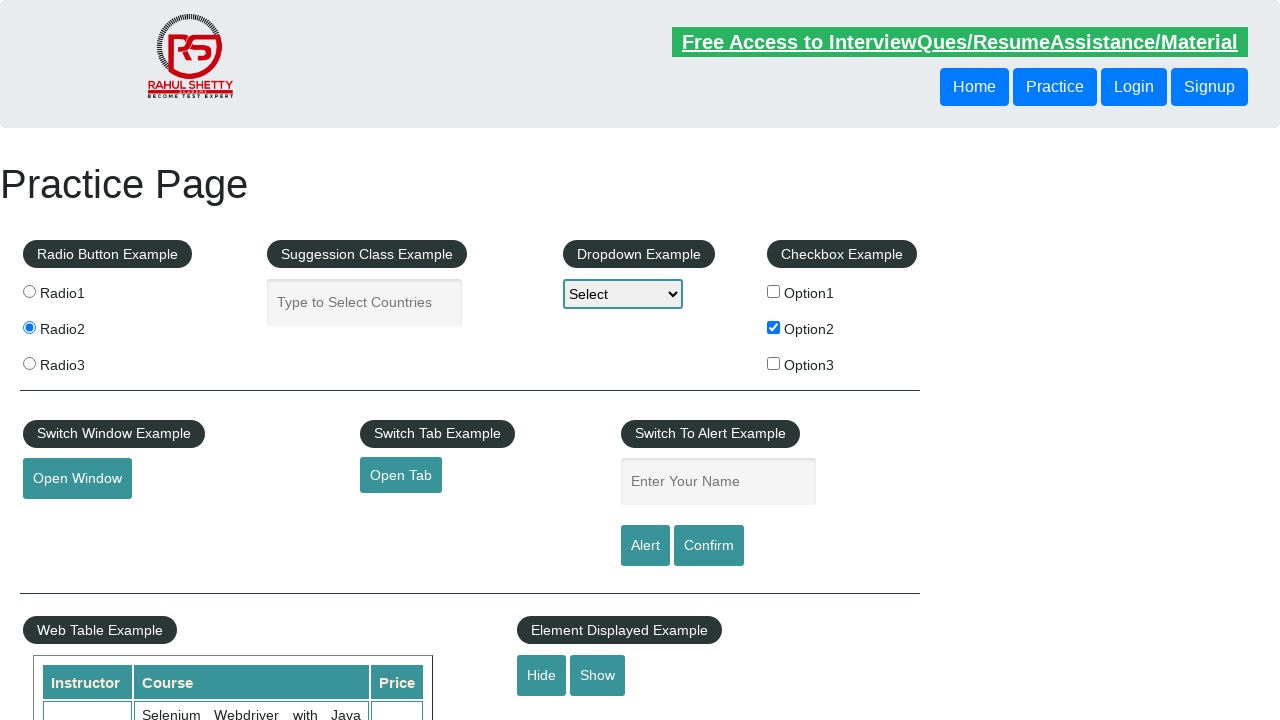